Tests that an input element can be cleared successfully by finding an input field and clearing its content, then verifying the text is empty

Starting URL: https://bunsenapp.github.io/go-selenium/helpers/clear.html

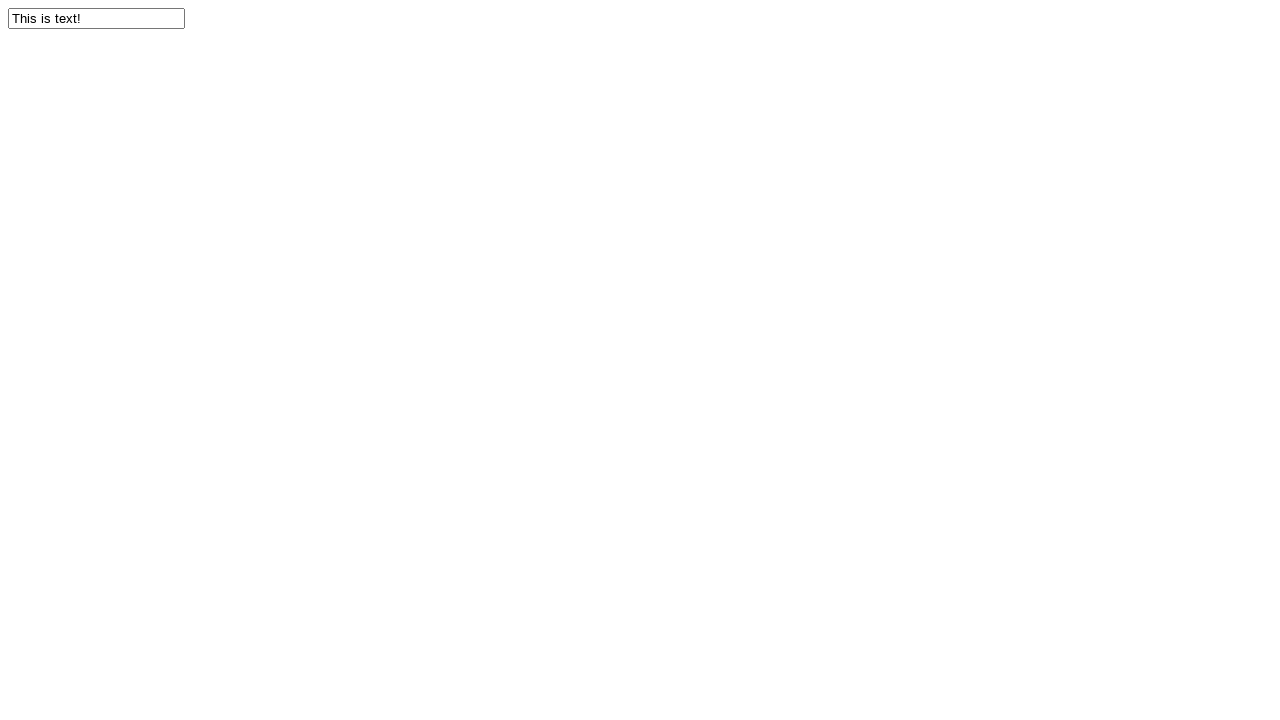

Navigated to the clear helper test page
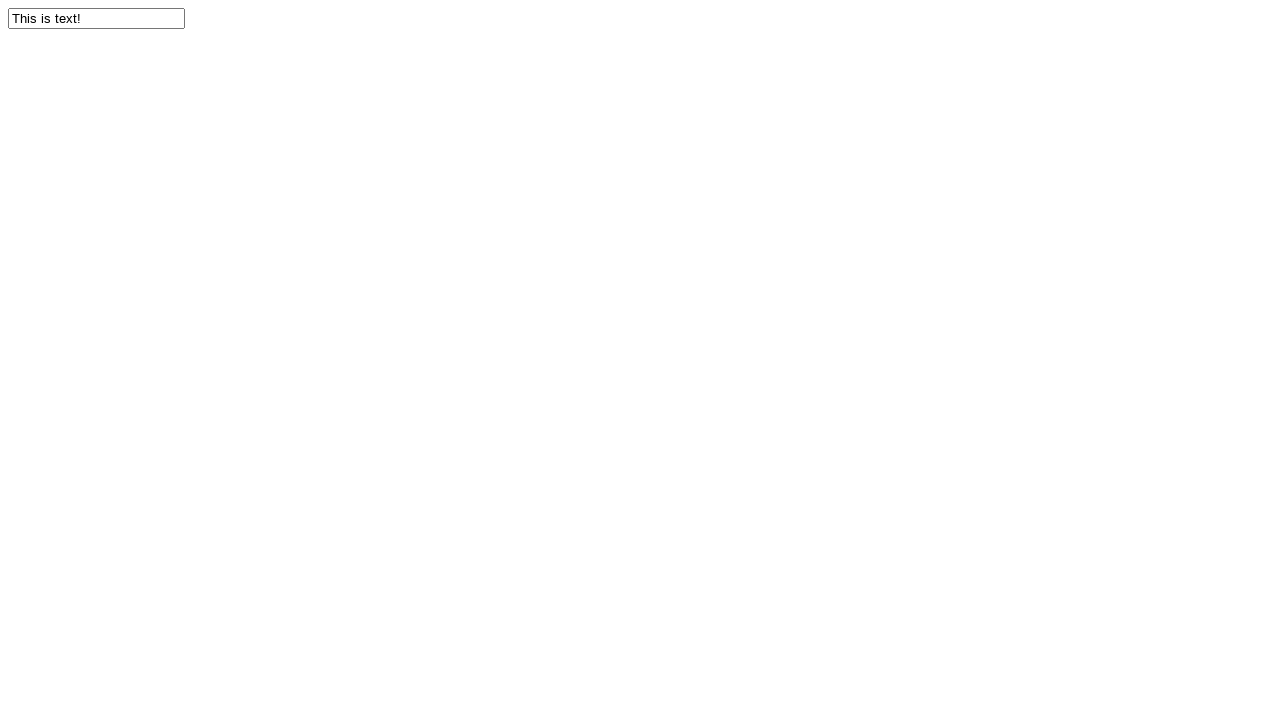

Located the input element with id 'should-clear'
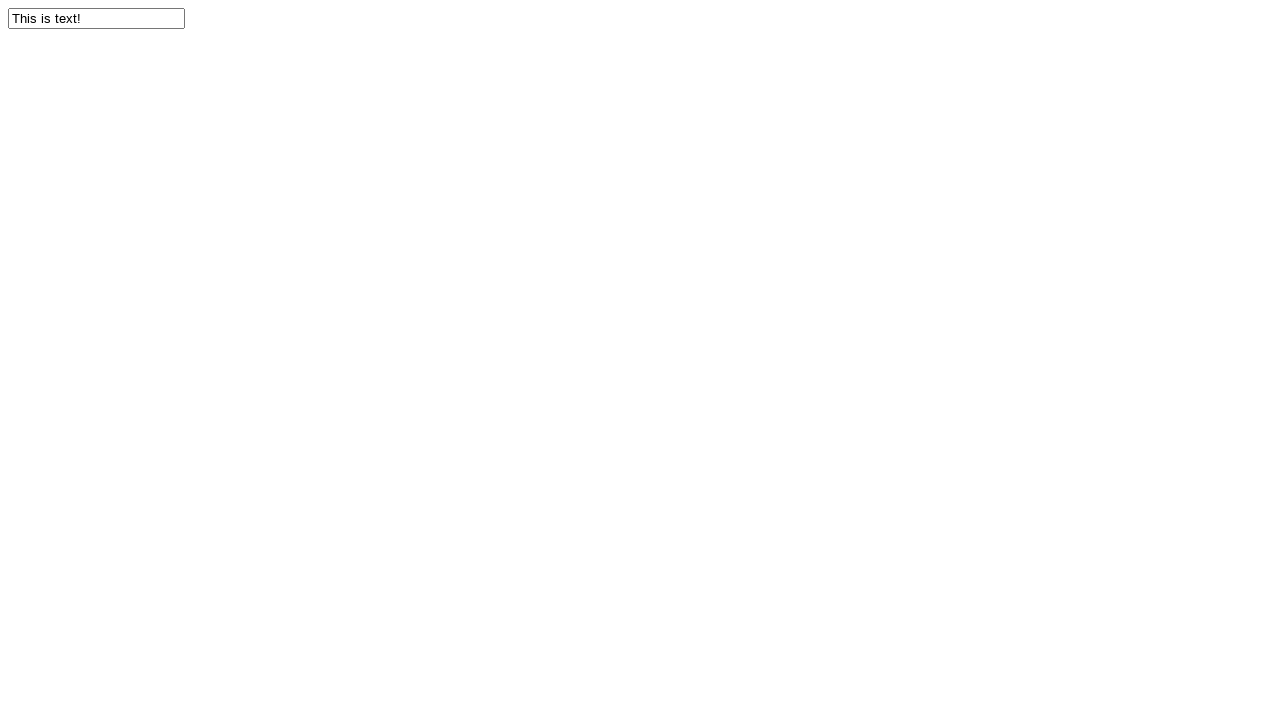

Cleared the input element content on input#should-clear
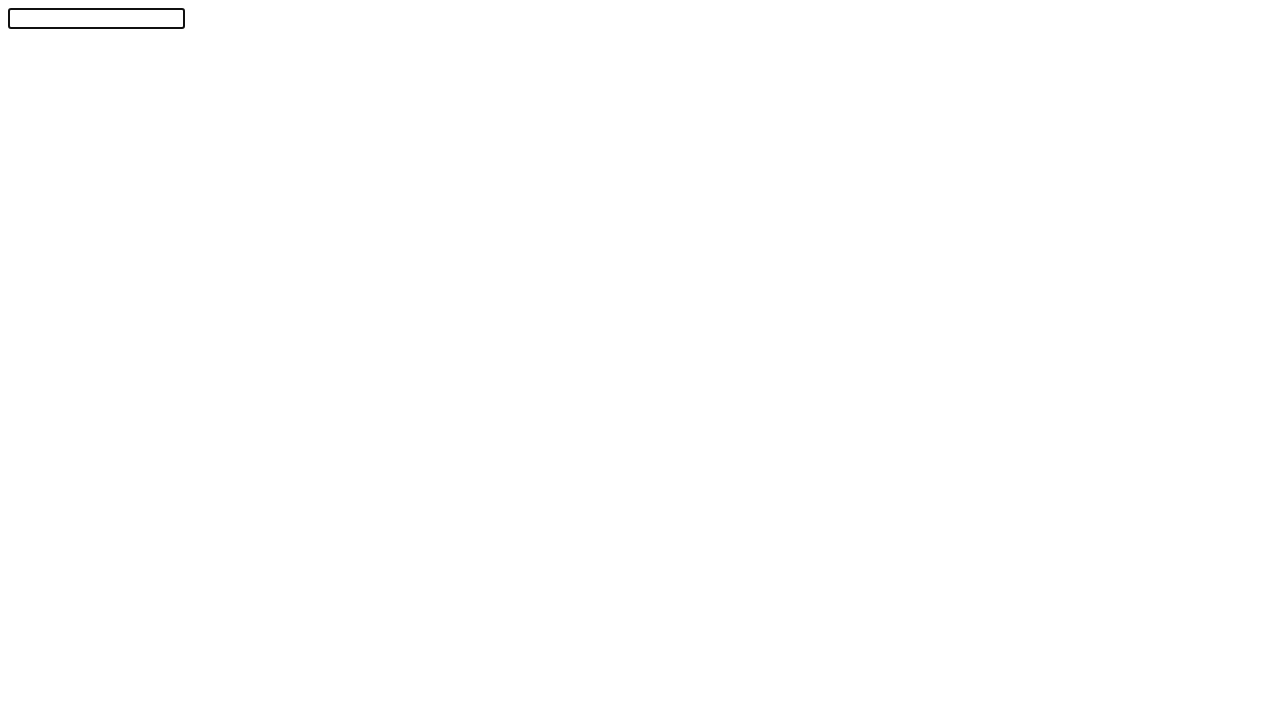

Confirmed the input element is visible
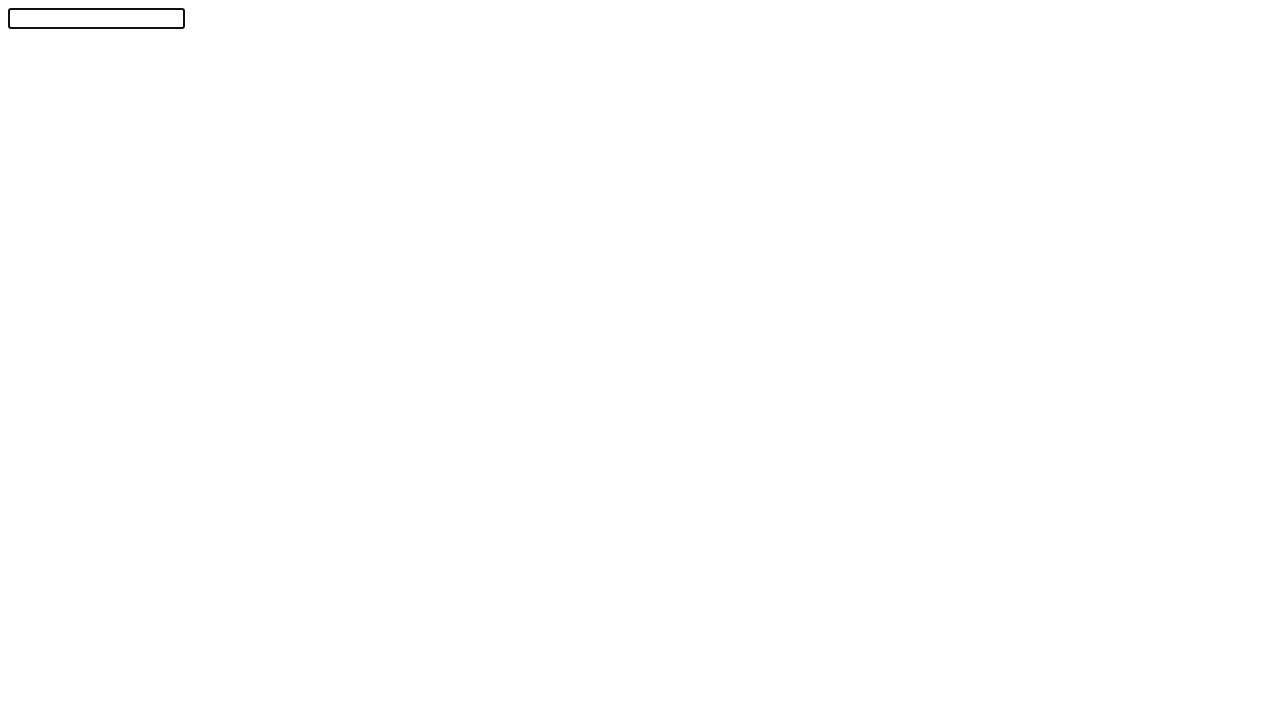

Verified that the input field is empty after clearing
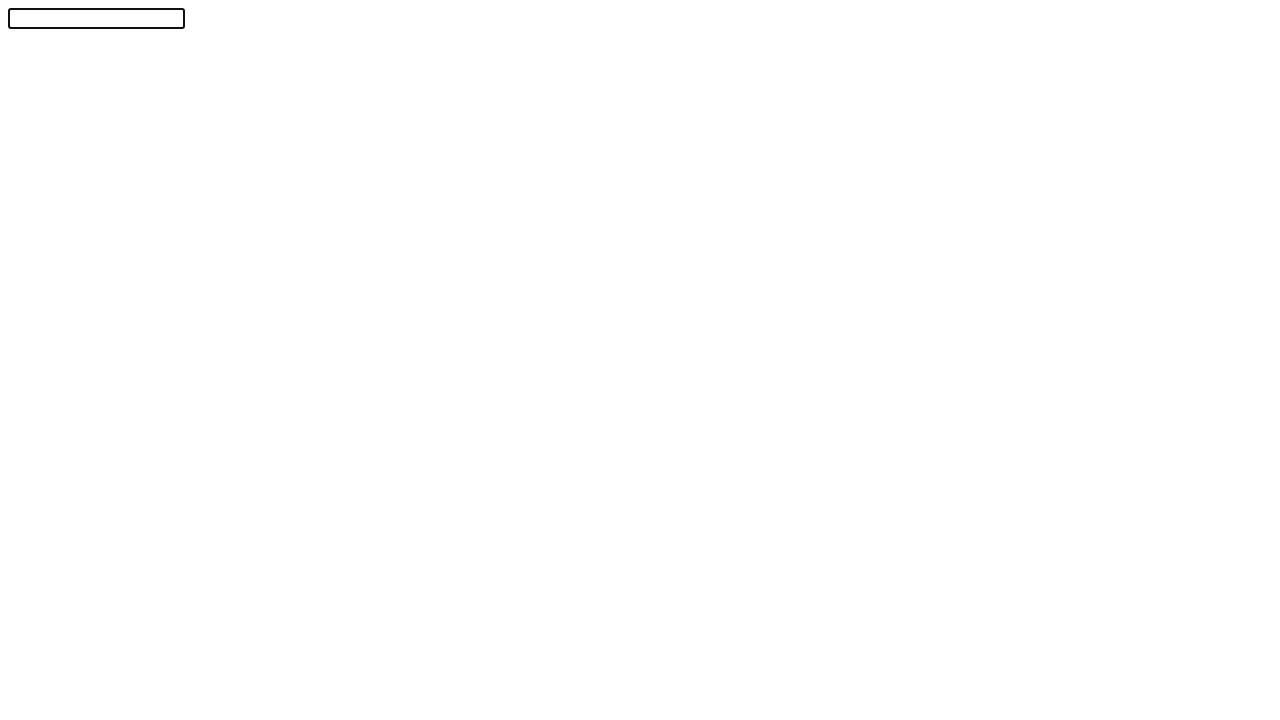

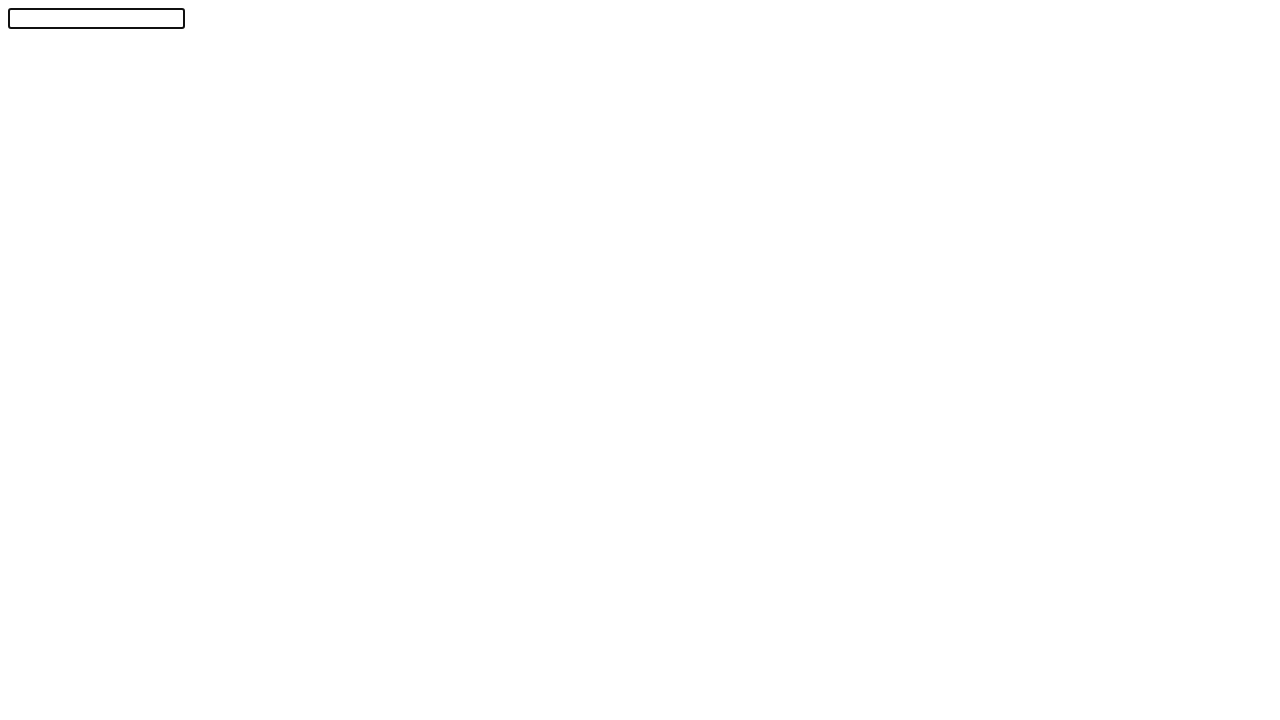